Tests that entering an invalid referral code '1' on the signup form displays an error message about invalid link format

Starting URL: https://koshelek.ru/authorization/signup

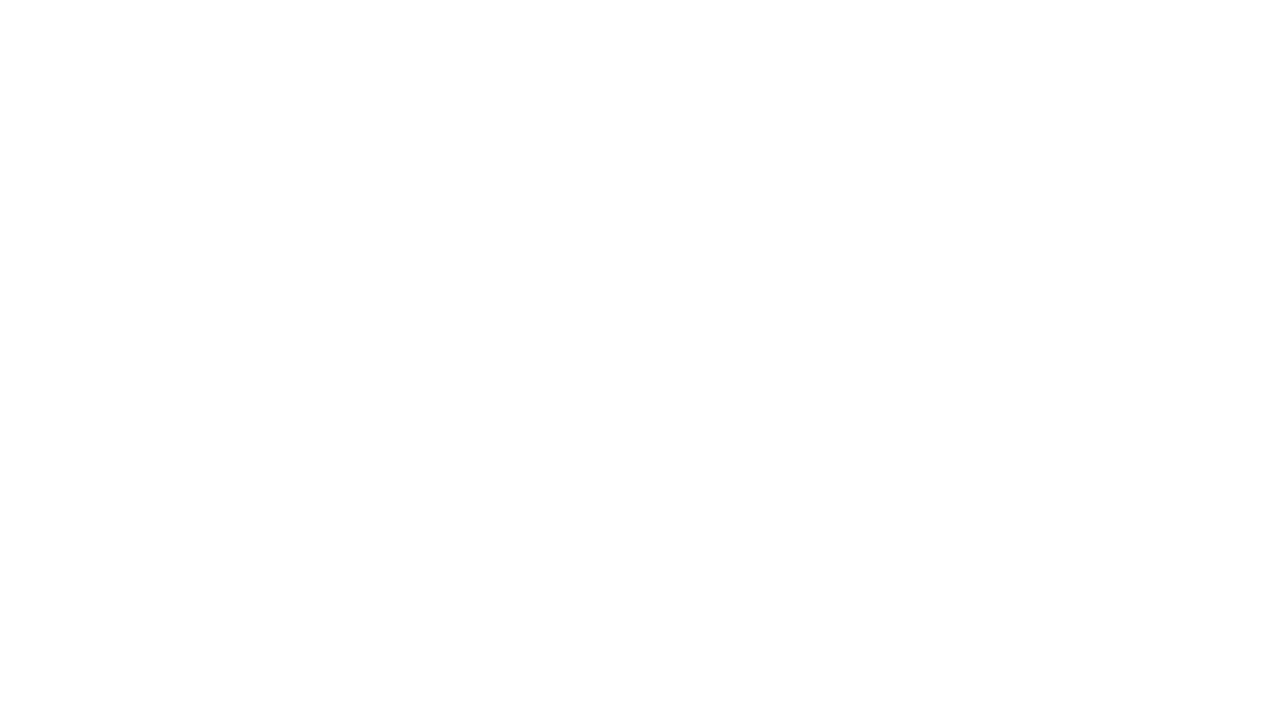

Waited 7 seconds for page to load
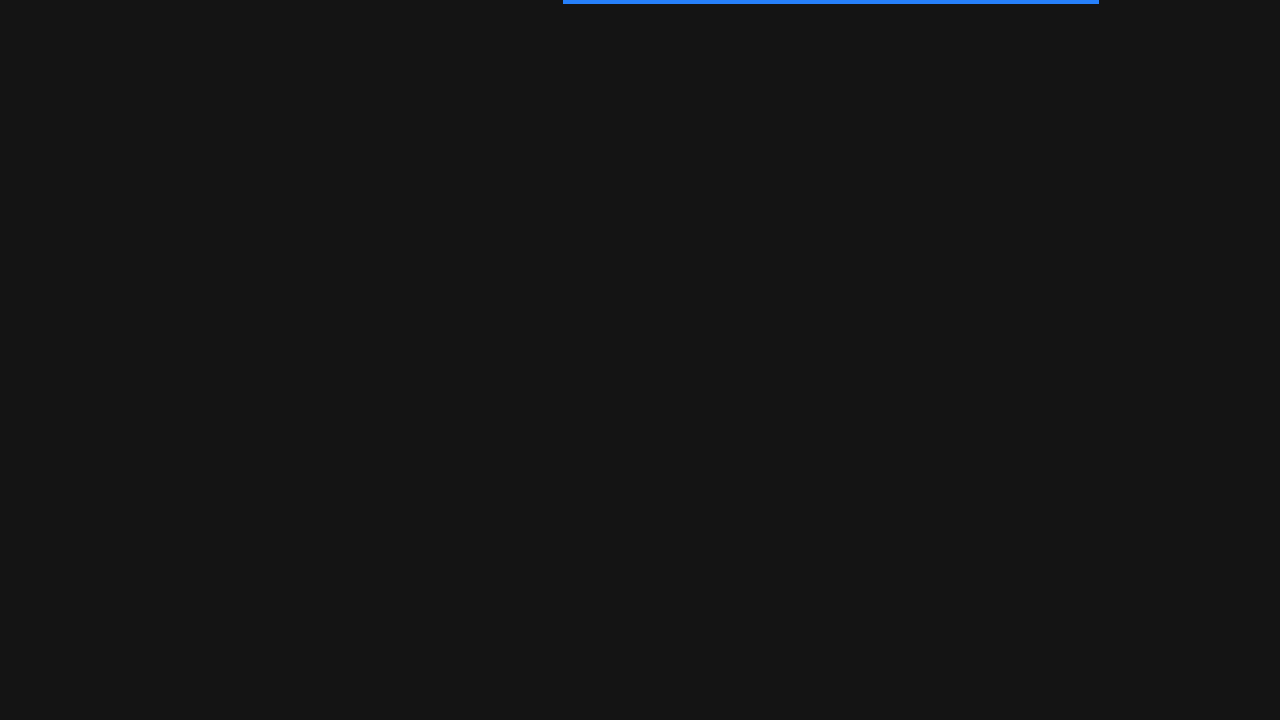

Located shadow host element with class '.remoteComponent'
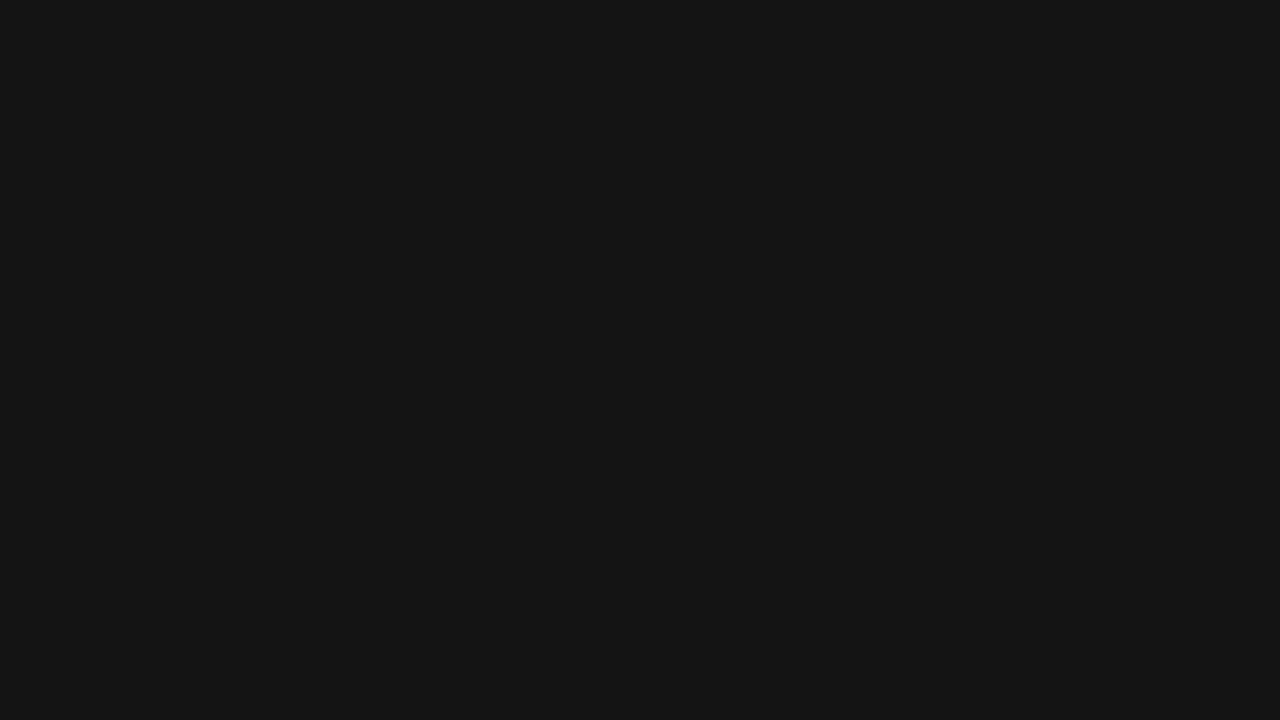

Filled referral code input field with invalid code '1' on .remoteComponent >> form div[data-wi='referral'] input
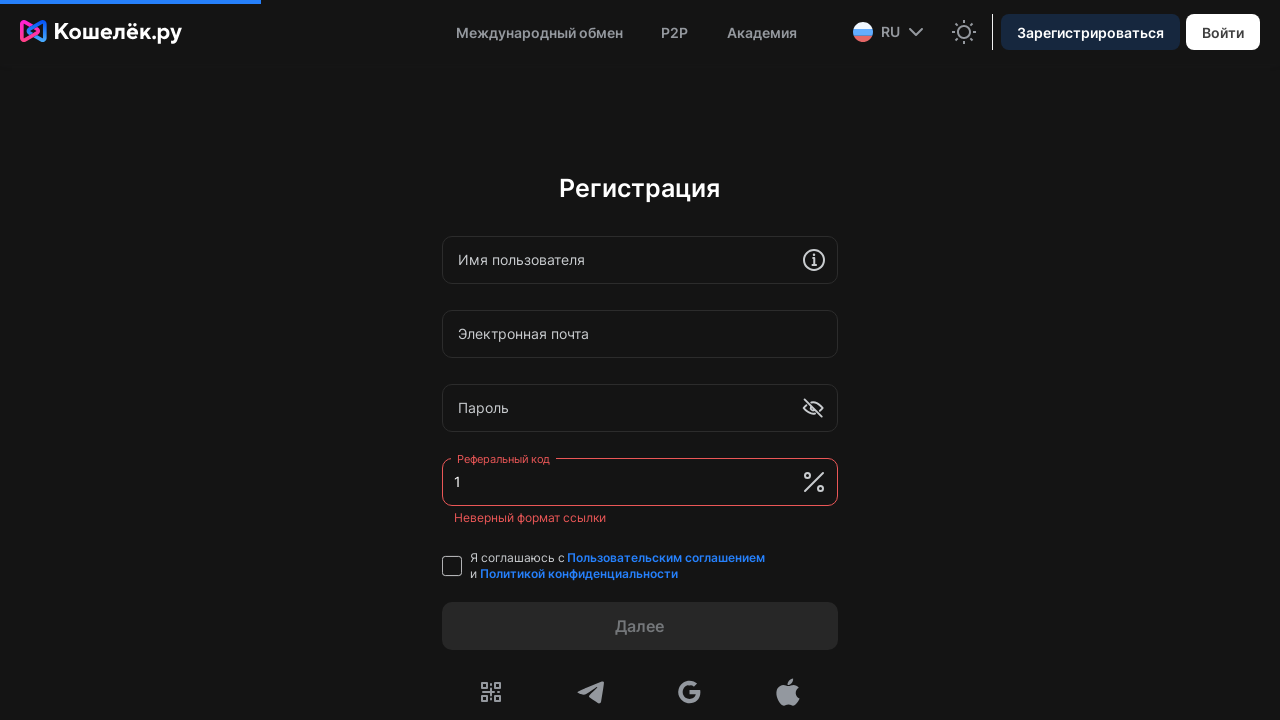

Clicked password field to trigger referral code validation at (618, 408) on .remoteComponent >> form div[data-wi='password'] input
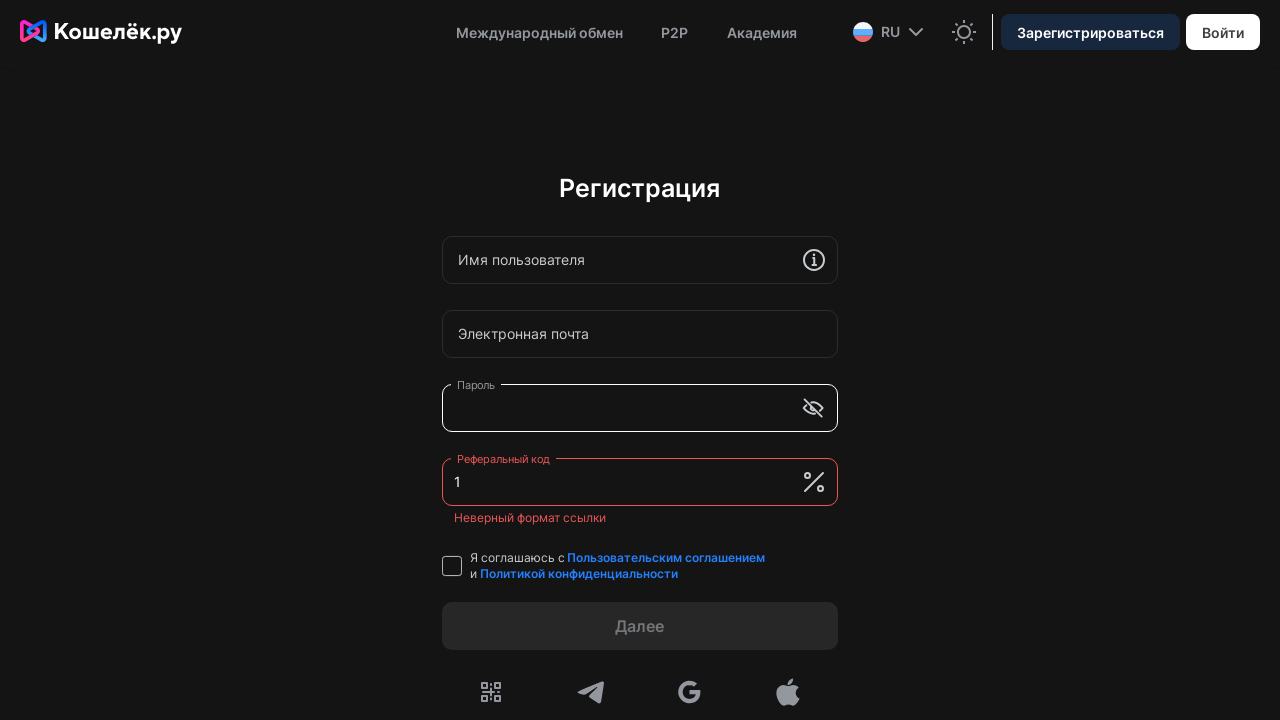

Error message about invalid referral code format appeared
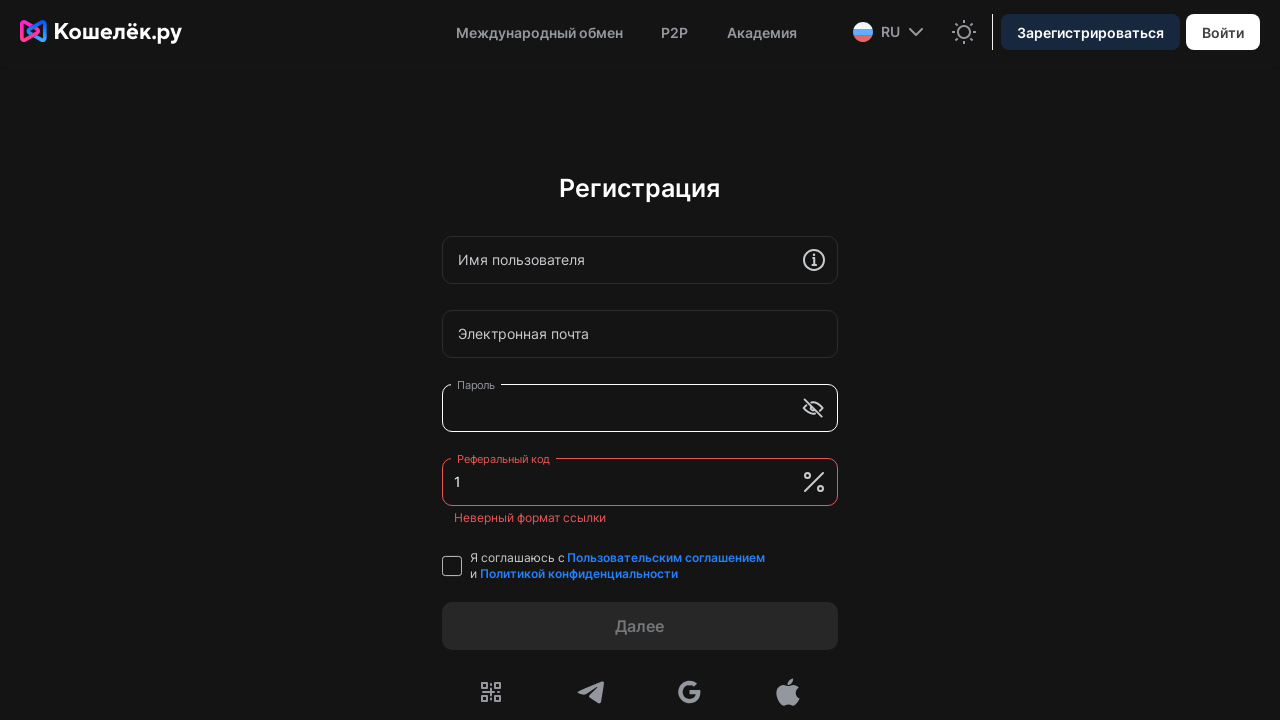

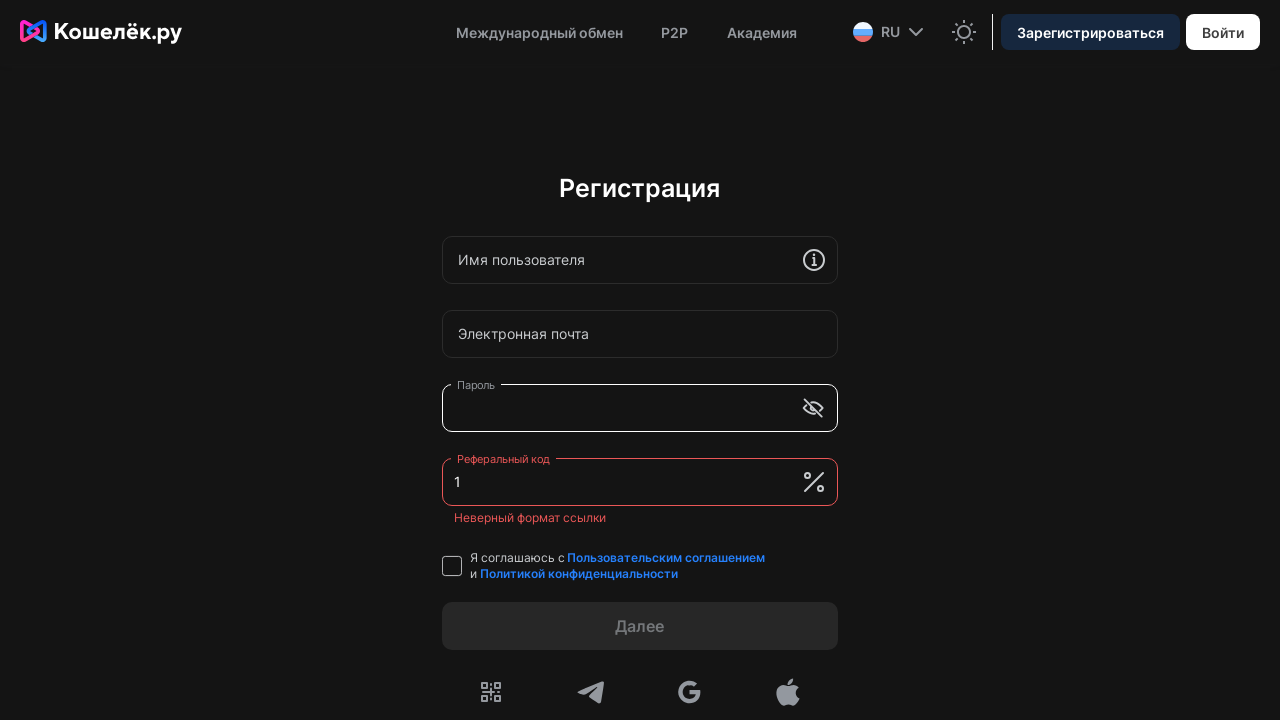